Navigates to a registration form page and clicks a checkbox element

Starting URL: https://demo.automationtesting.in/Register.html

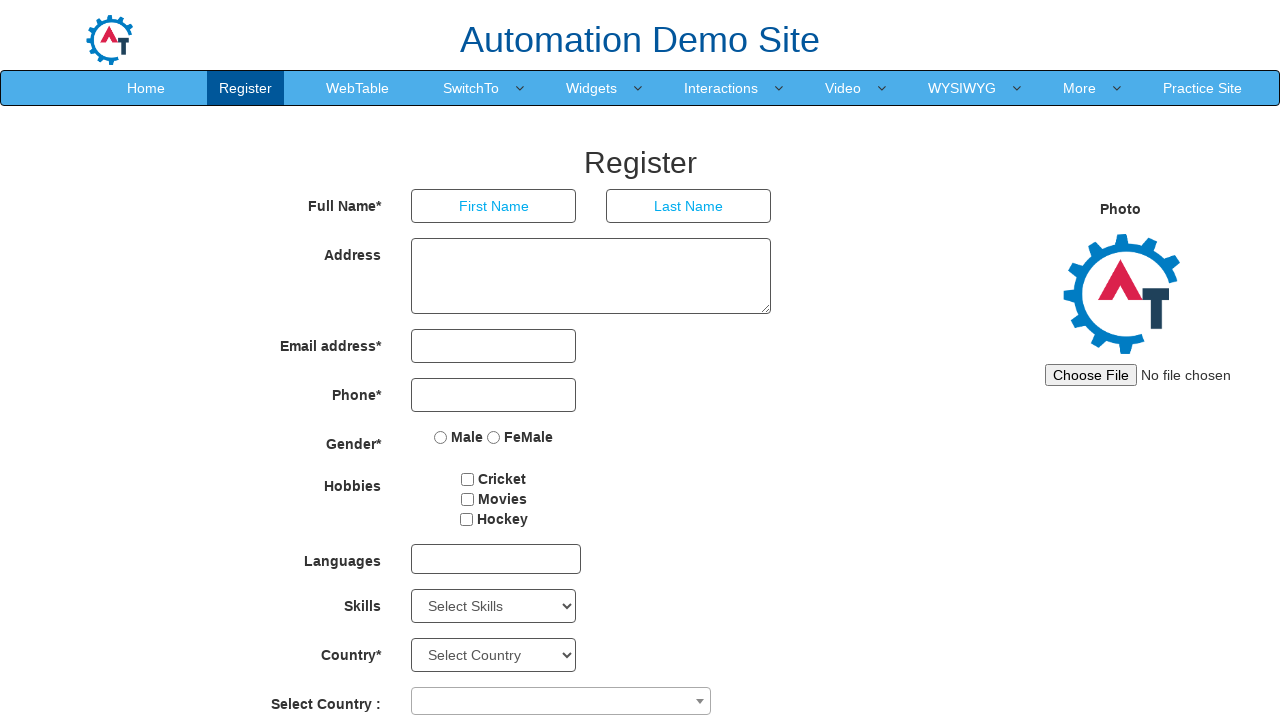

Navigated to registration form page
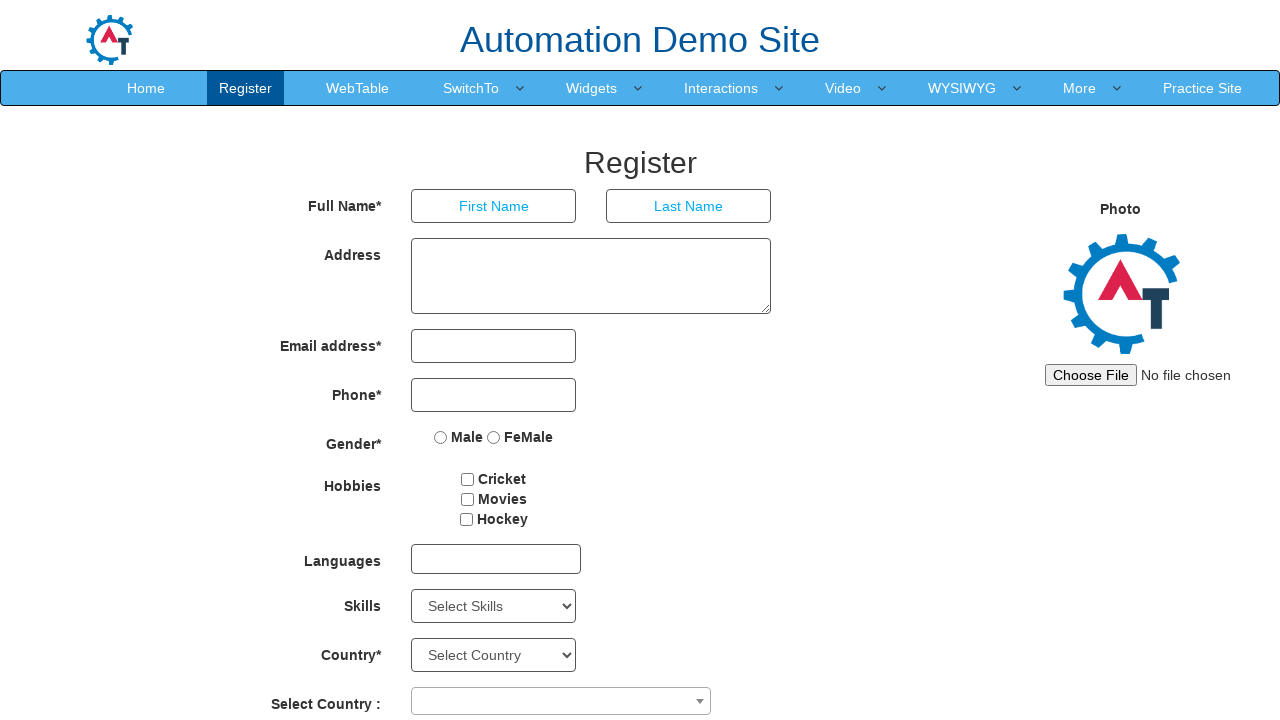

Clicked the first checkbox on the registration form at (468, 479) on xpath=//input[@id='checkbox1']
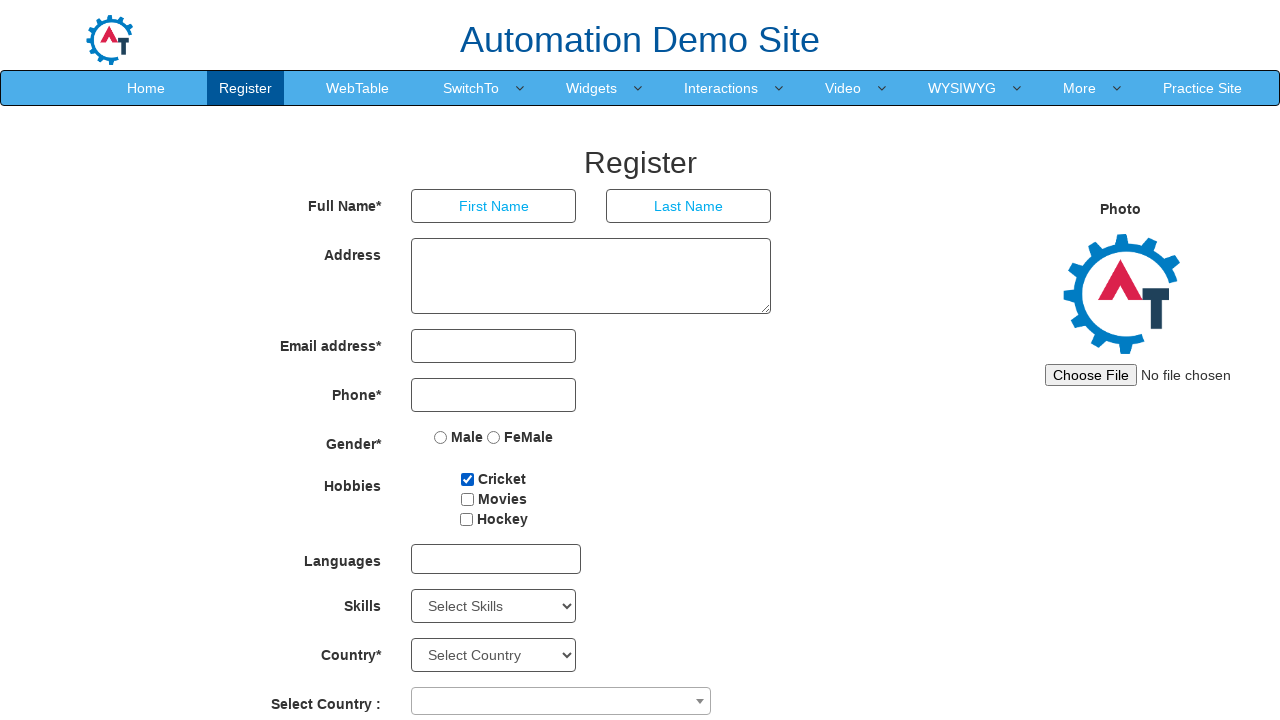

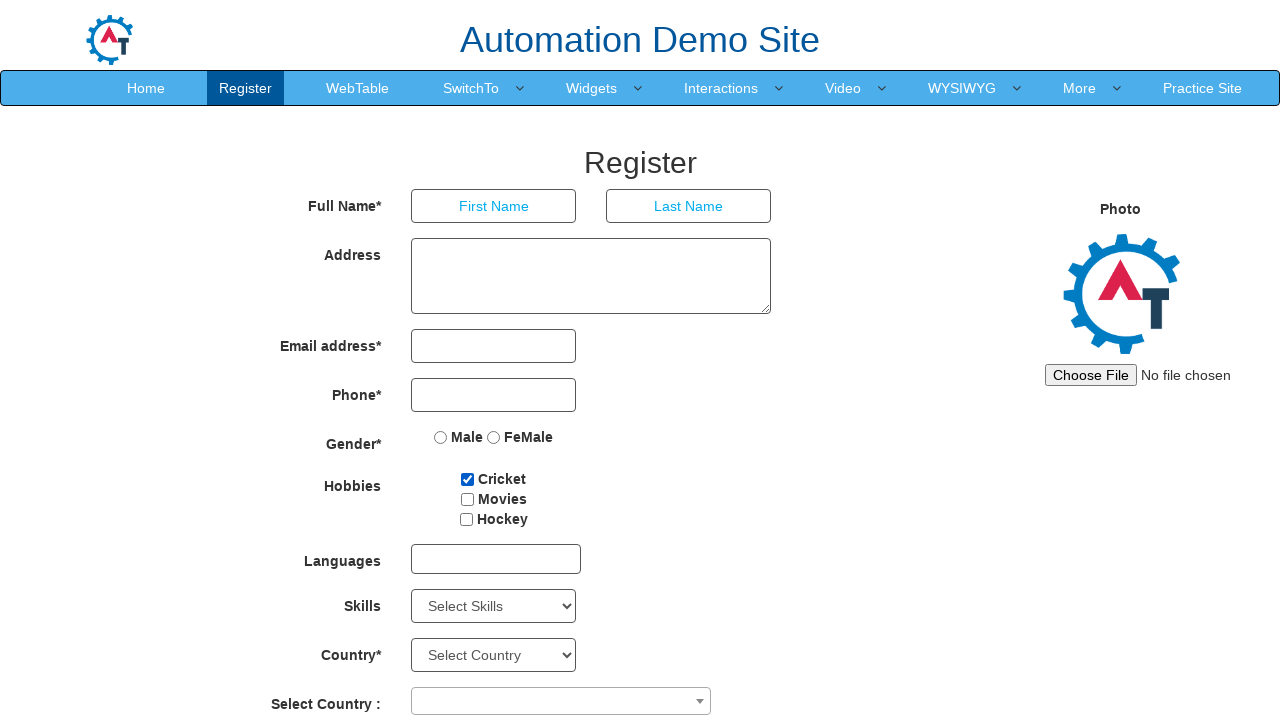